Verifies the page title of the OrangeHRM login page is correct

Starting URL: https://opensource-demo.orangehrmlive.com/web/index.php/auth/login

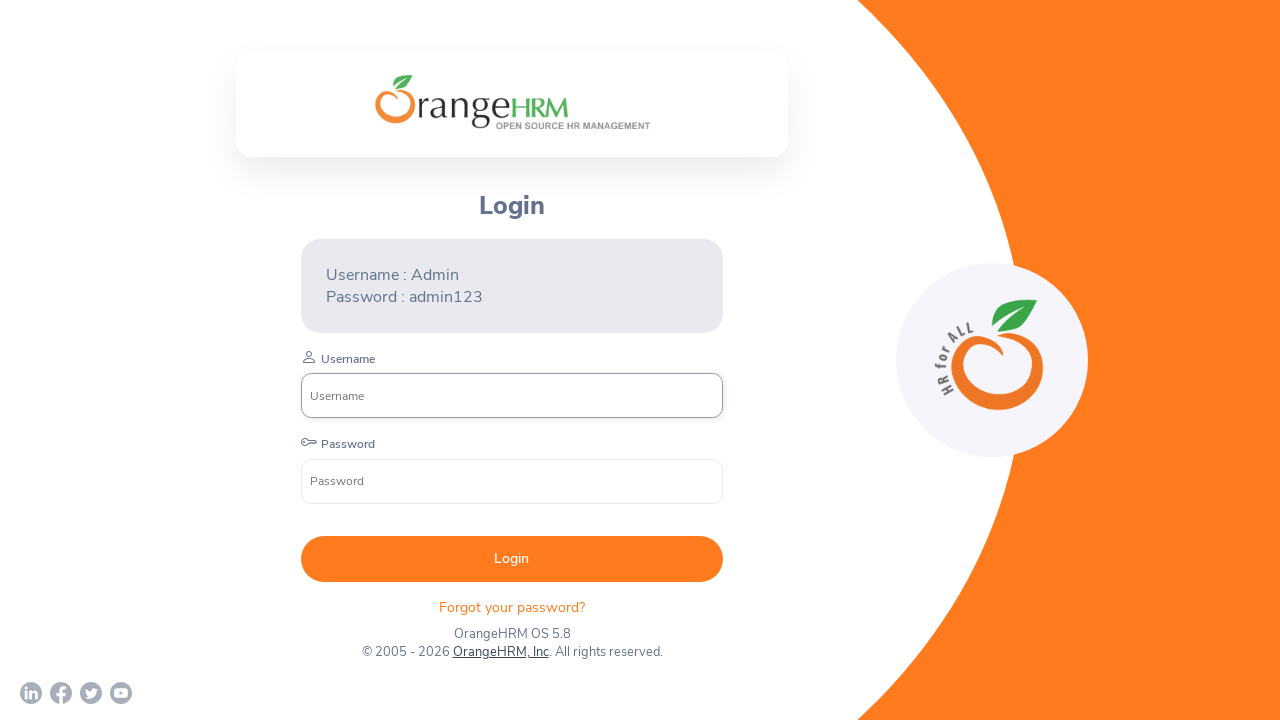

Waited for page to reach networkidle state
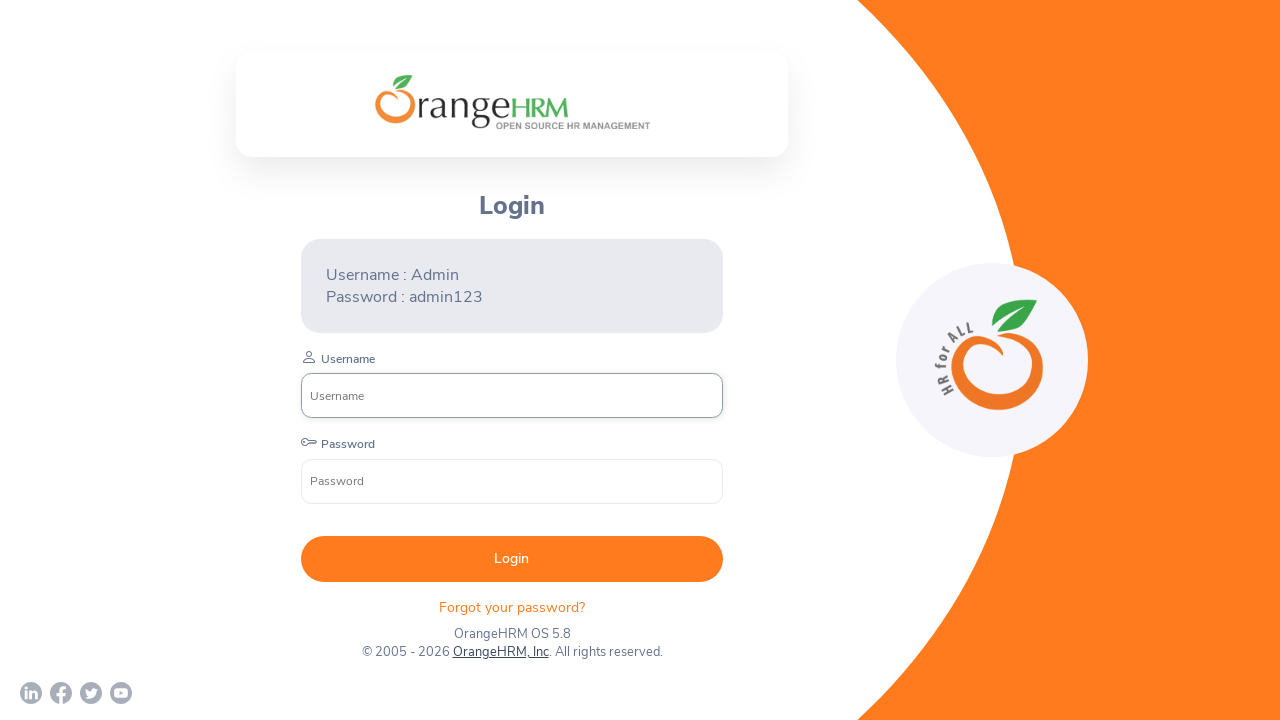

Verified page title is 'OrangeHRM'
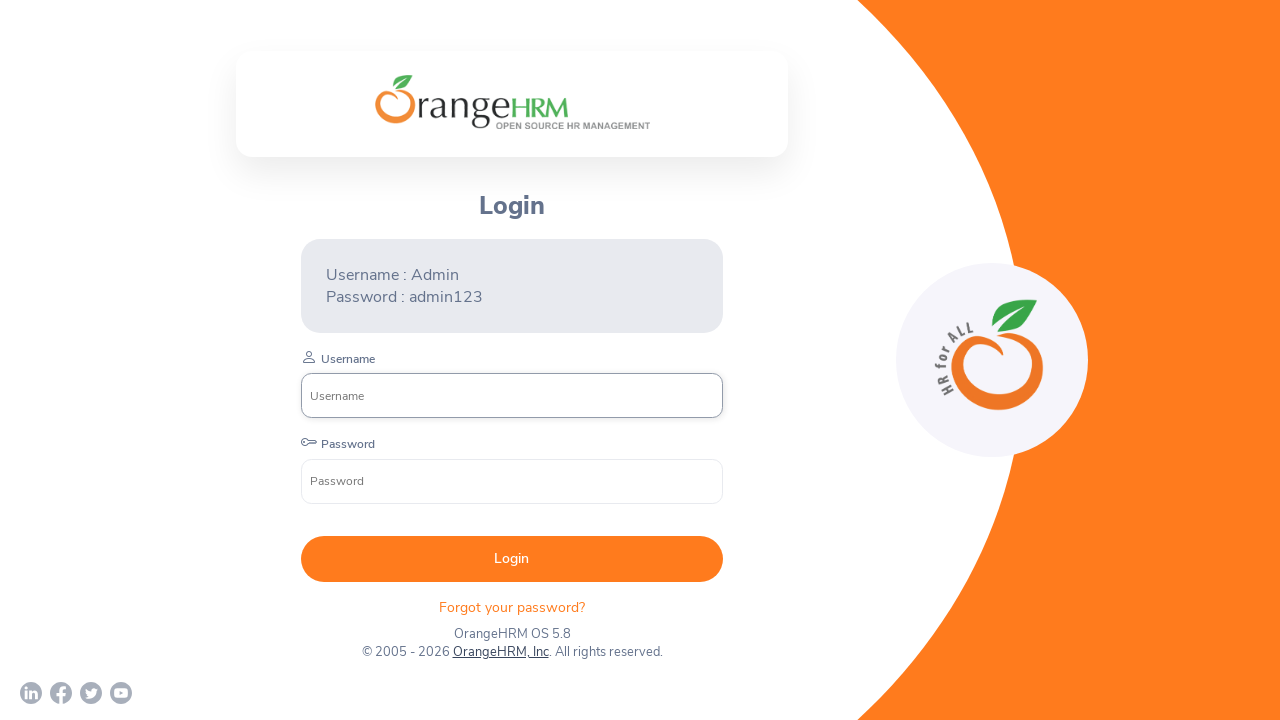

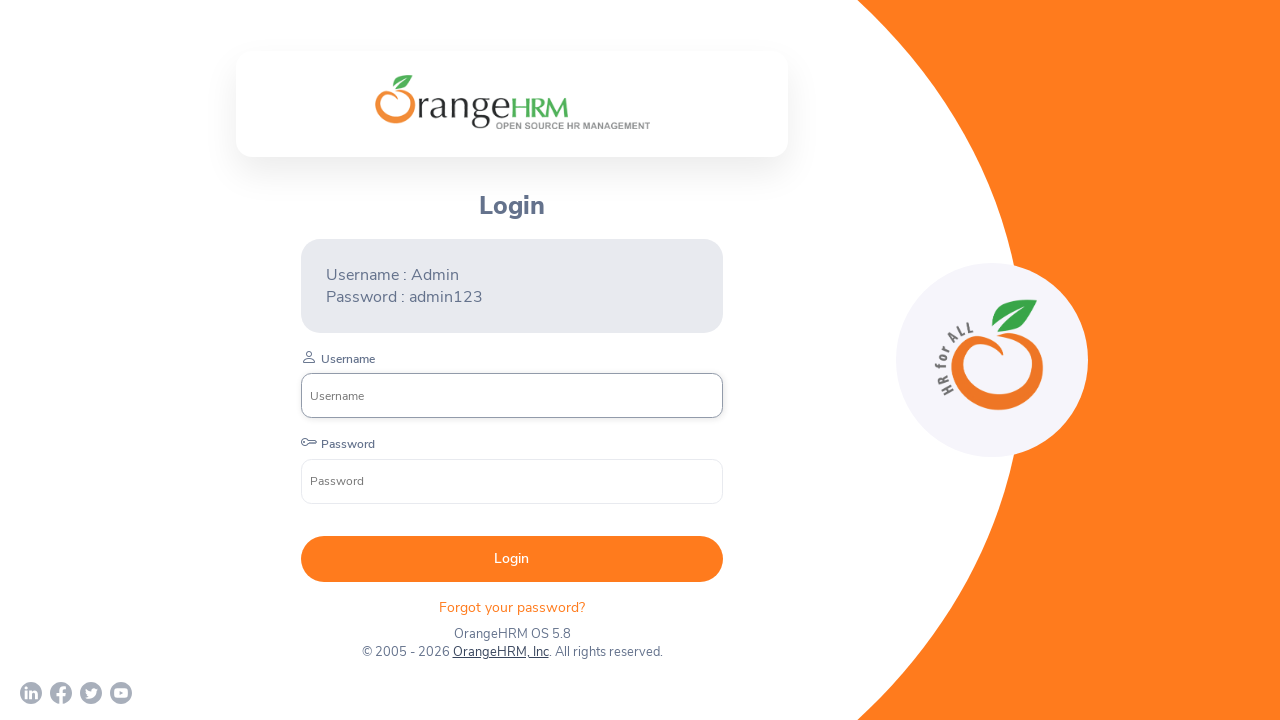